Tests explicit wait functionality by clicking a Remove button and waiting for a confirmation message to appear

Starting URL: http://the-internet.herokuapp.com/dynamic_controls

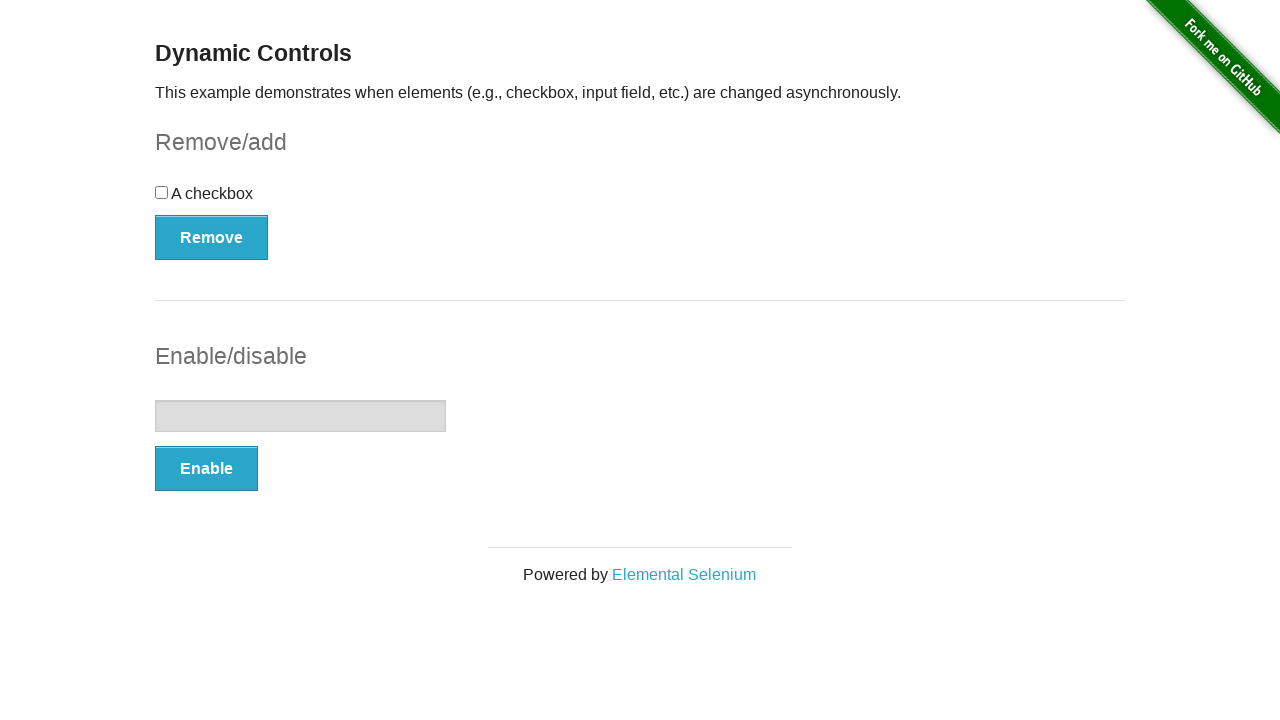

Clicked Remove button to trigger dynamic control at (212, 237) on button[onclick='swapCheckbox()']
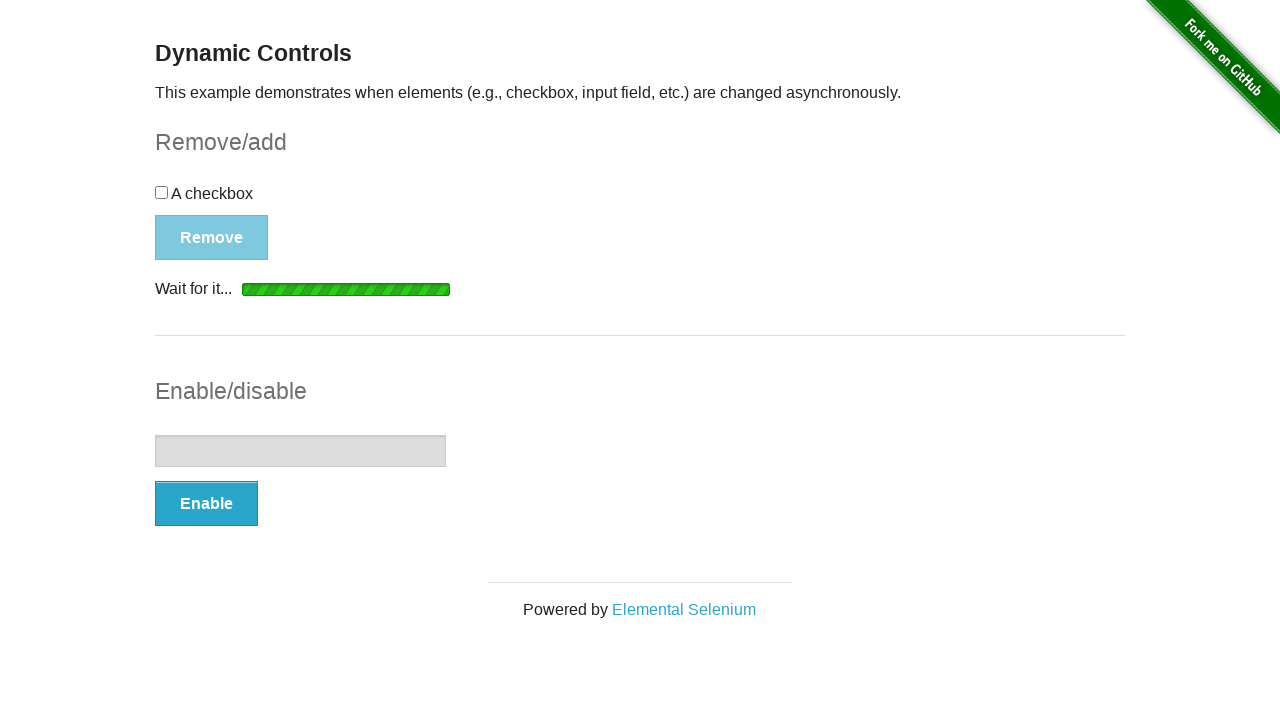

Waited for confirmation message to appear
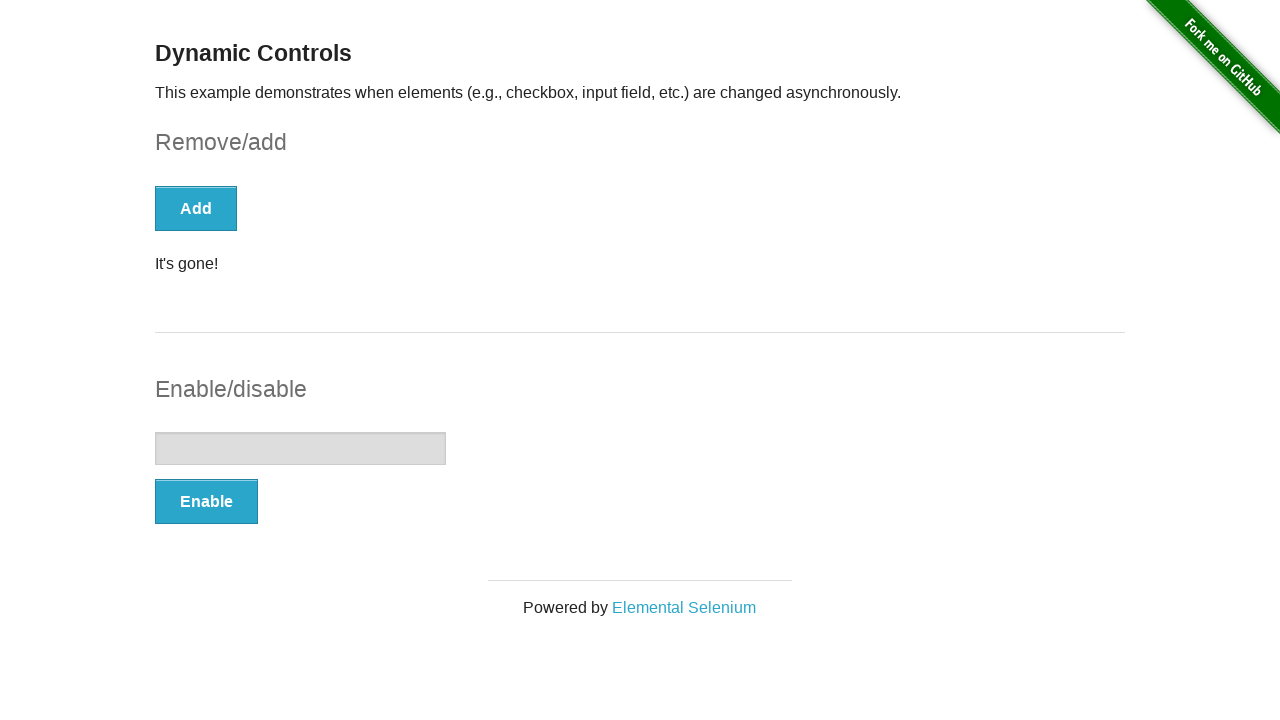

Retrieved confirmation message text: 'It's gone!'
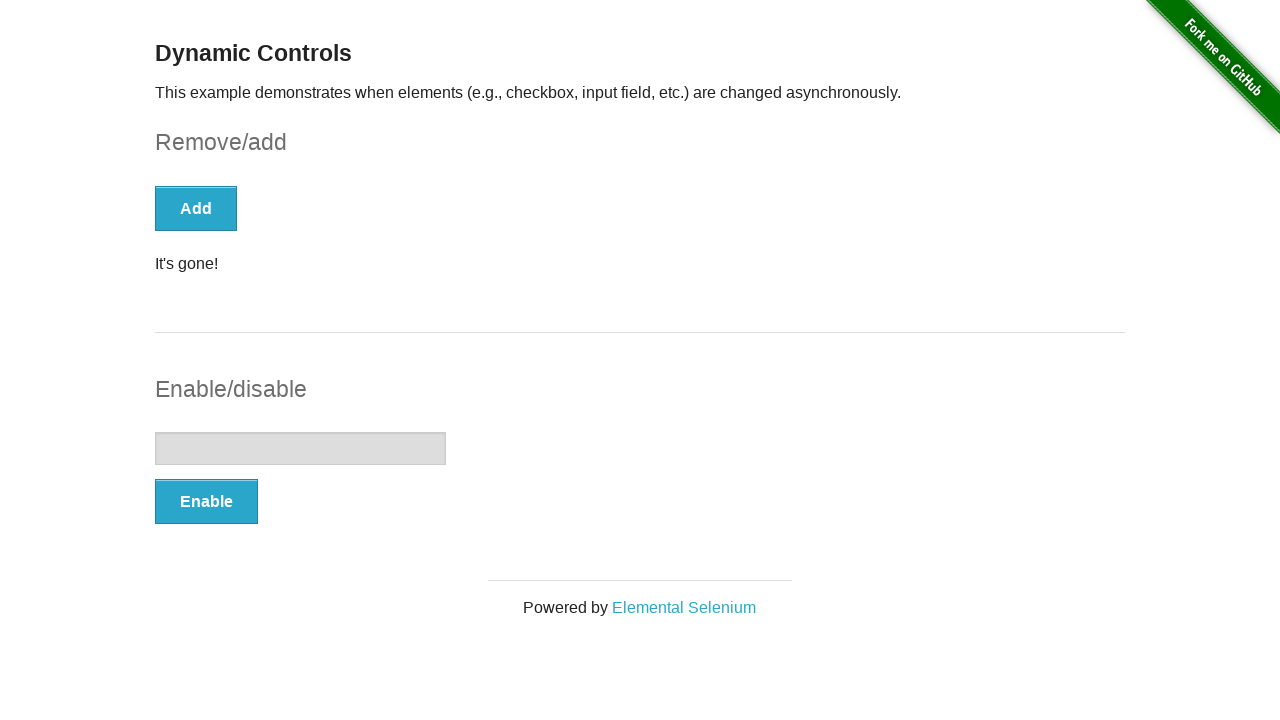

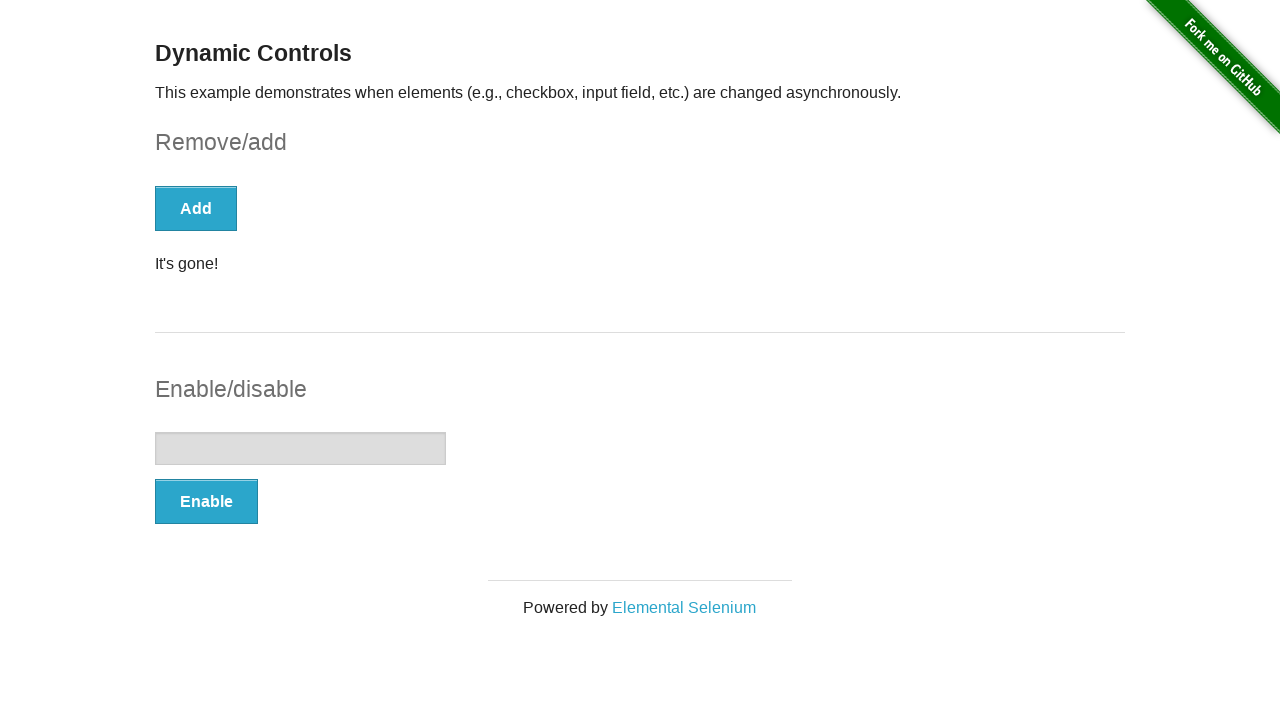